Tests Angular custom dropdown by opening the dropdown and selecting "Badminton" option

Starting URL: https://bit.ly/2UV2vYi

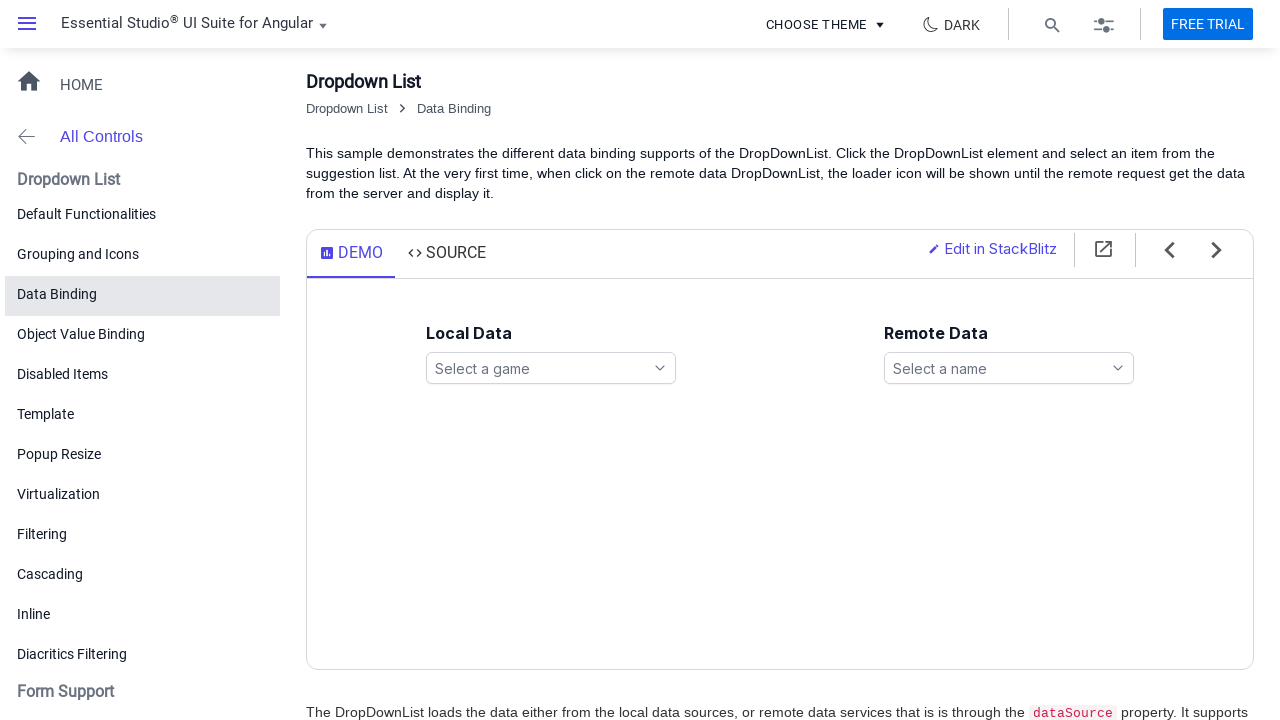

Clicked the Angular custom dropdown to open options at (660, 368) on xpath=//select[@id='games_hidden']//following-sibling::span
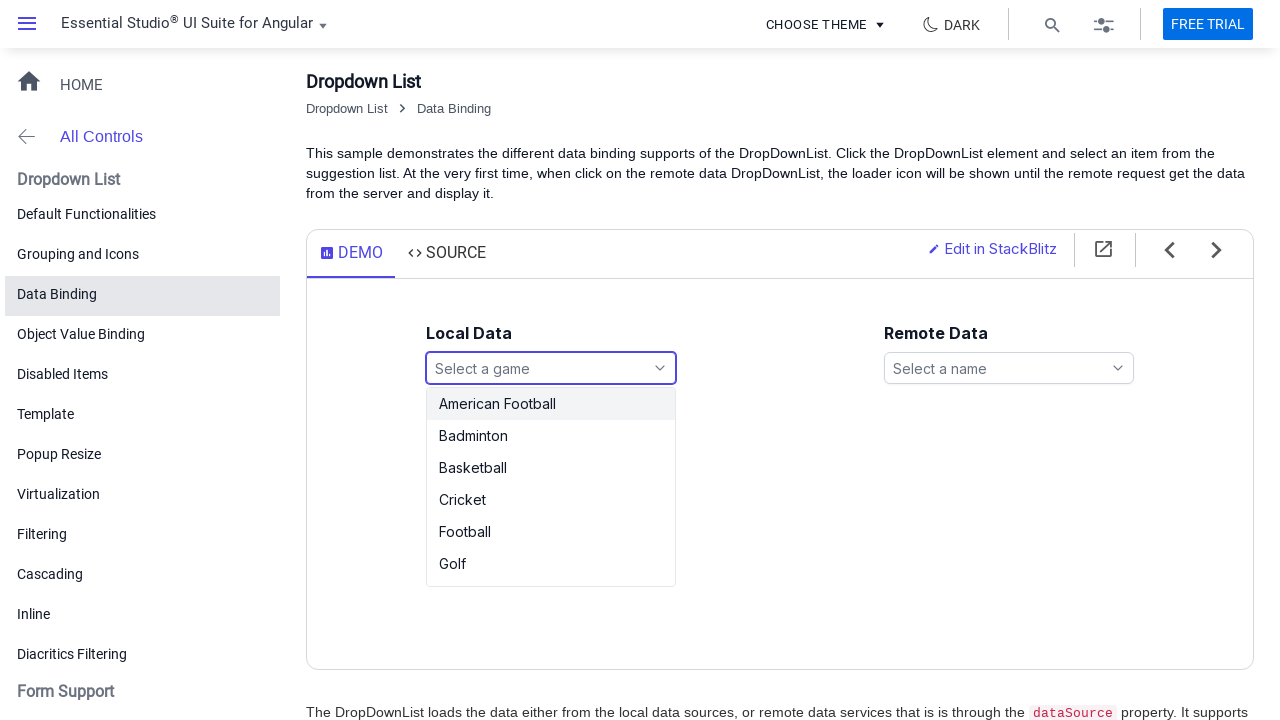

Dropdown options became visible
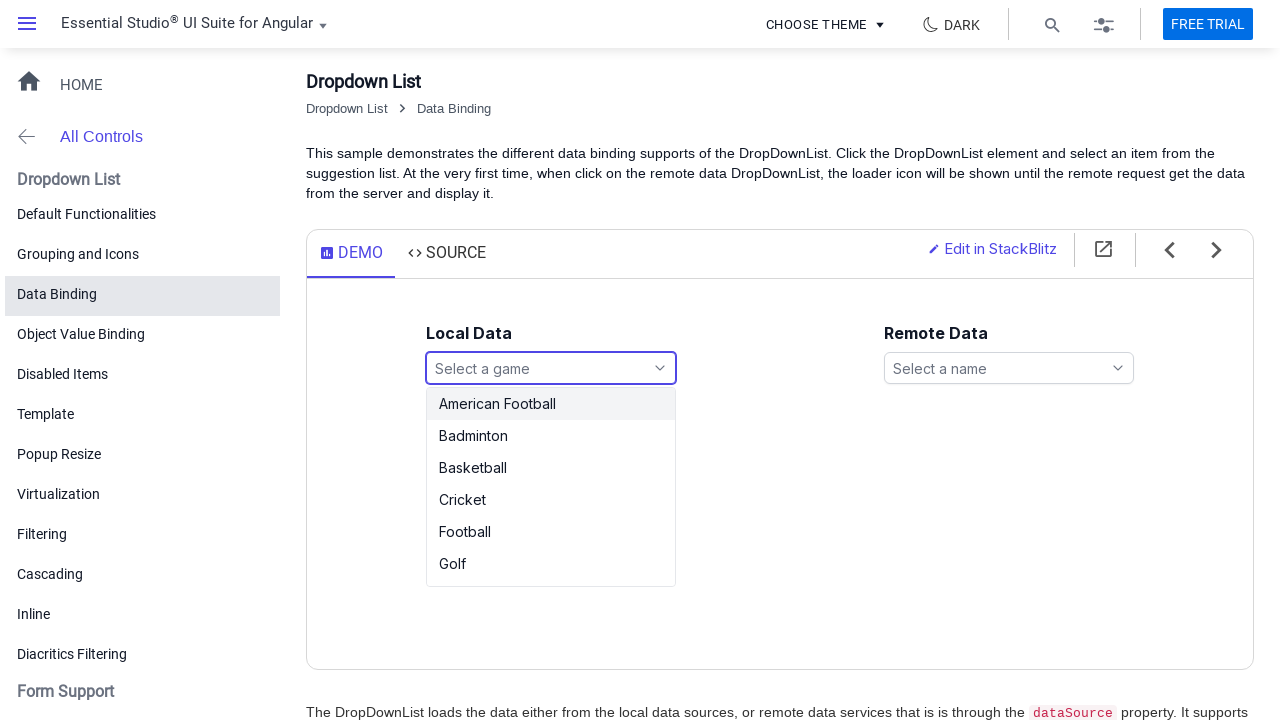

Selected 'Badminton' option from the dropdown at (551, 436) on xpath=//ul[@id='games_options']//li[text()='Badminton']
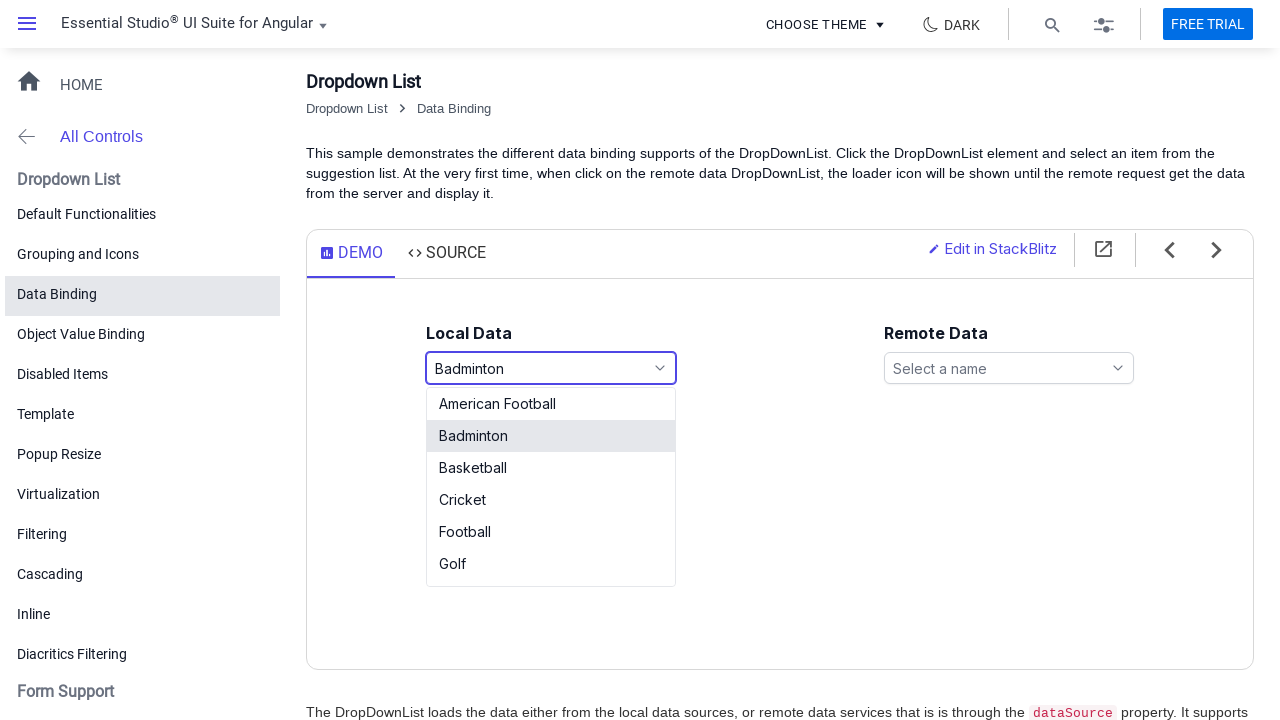

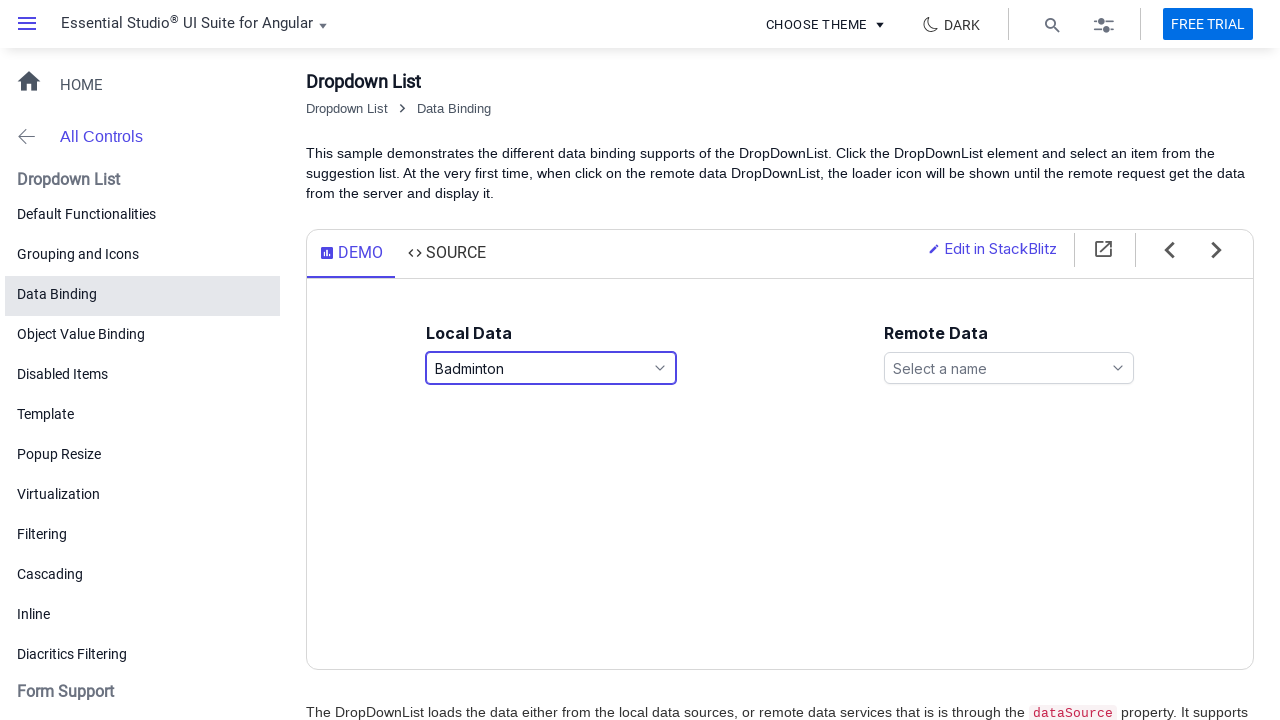